Tests browser window management by opening a new browser window, navigating to a second URL, and switching between the parent and child windows to verify their titles

Starting URL: https://jqueryui.com/datepicker/

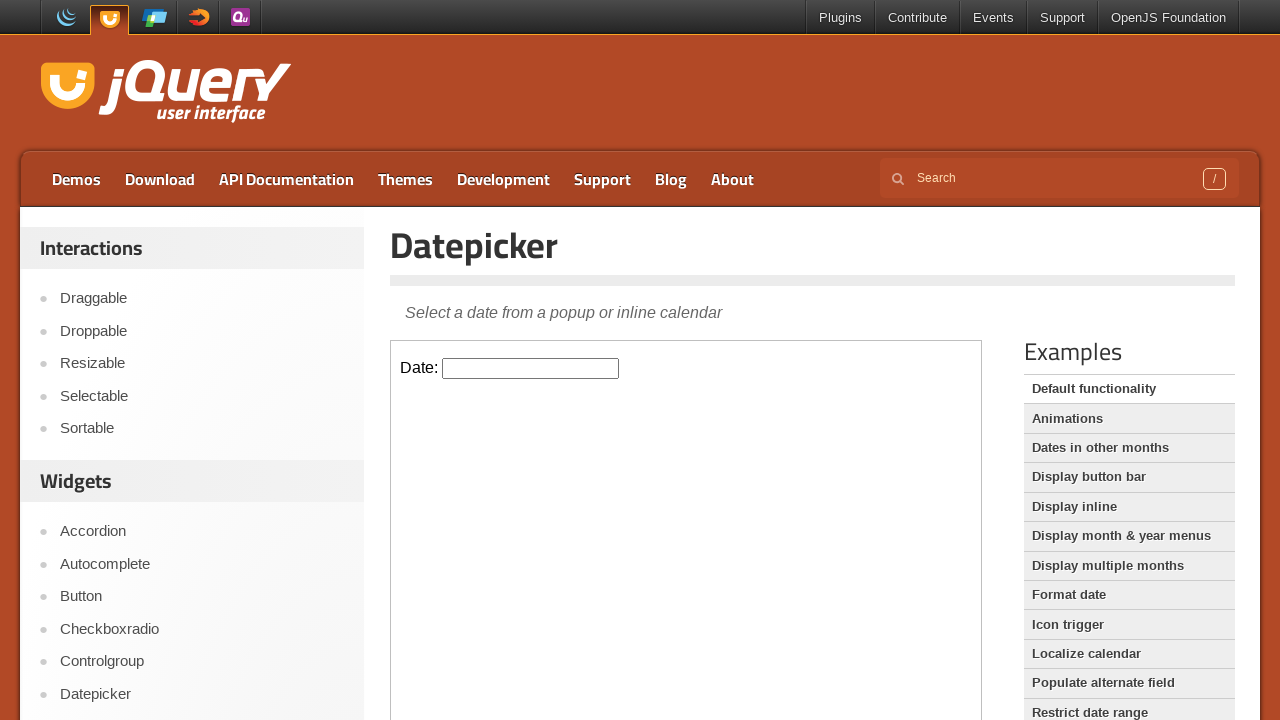

Set viewport size to 1920x1080
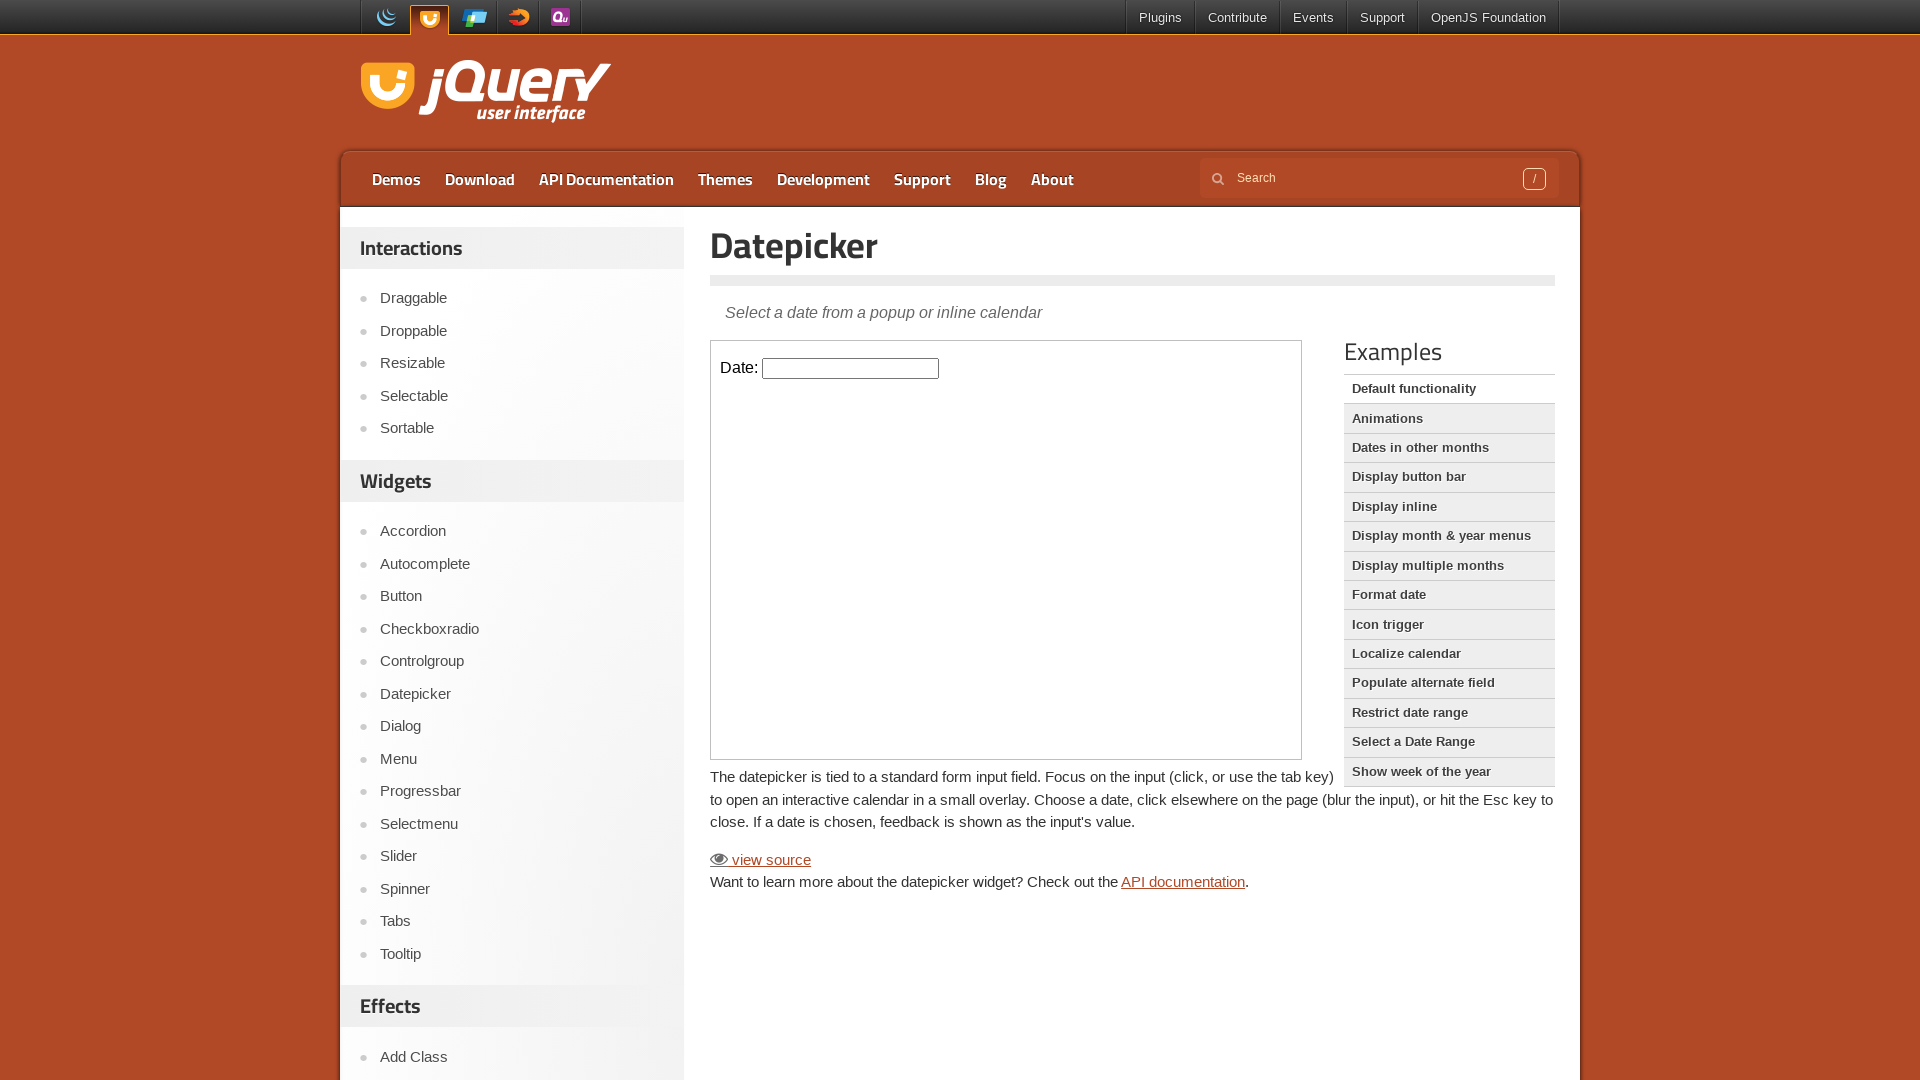

Opened a new browser window
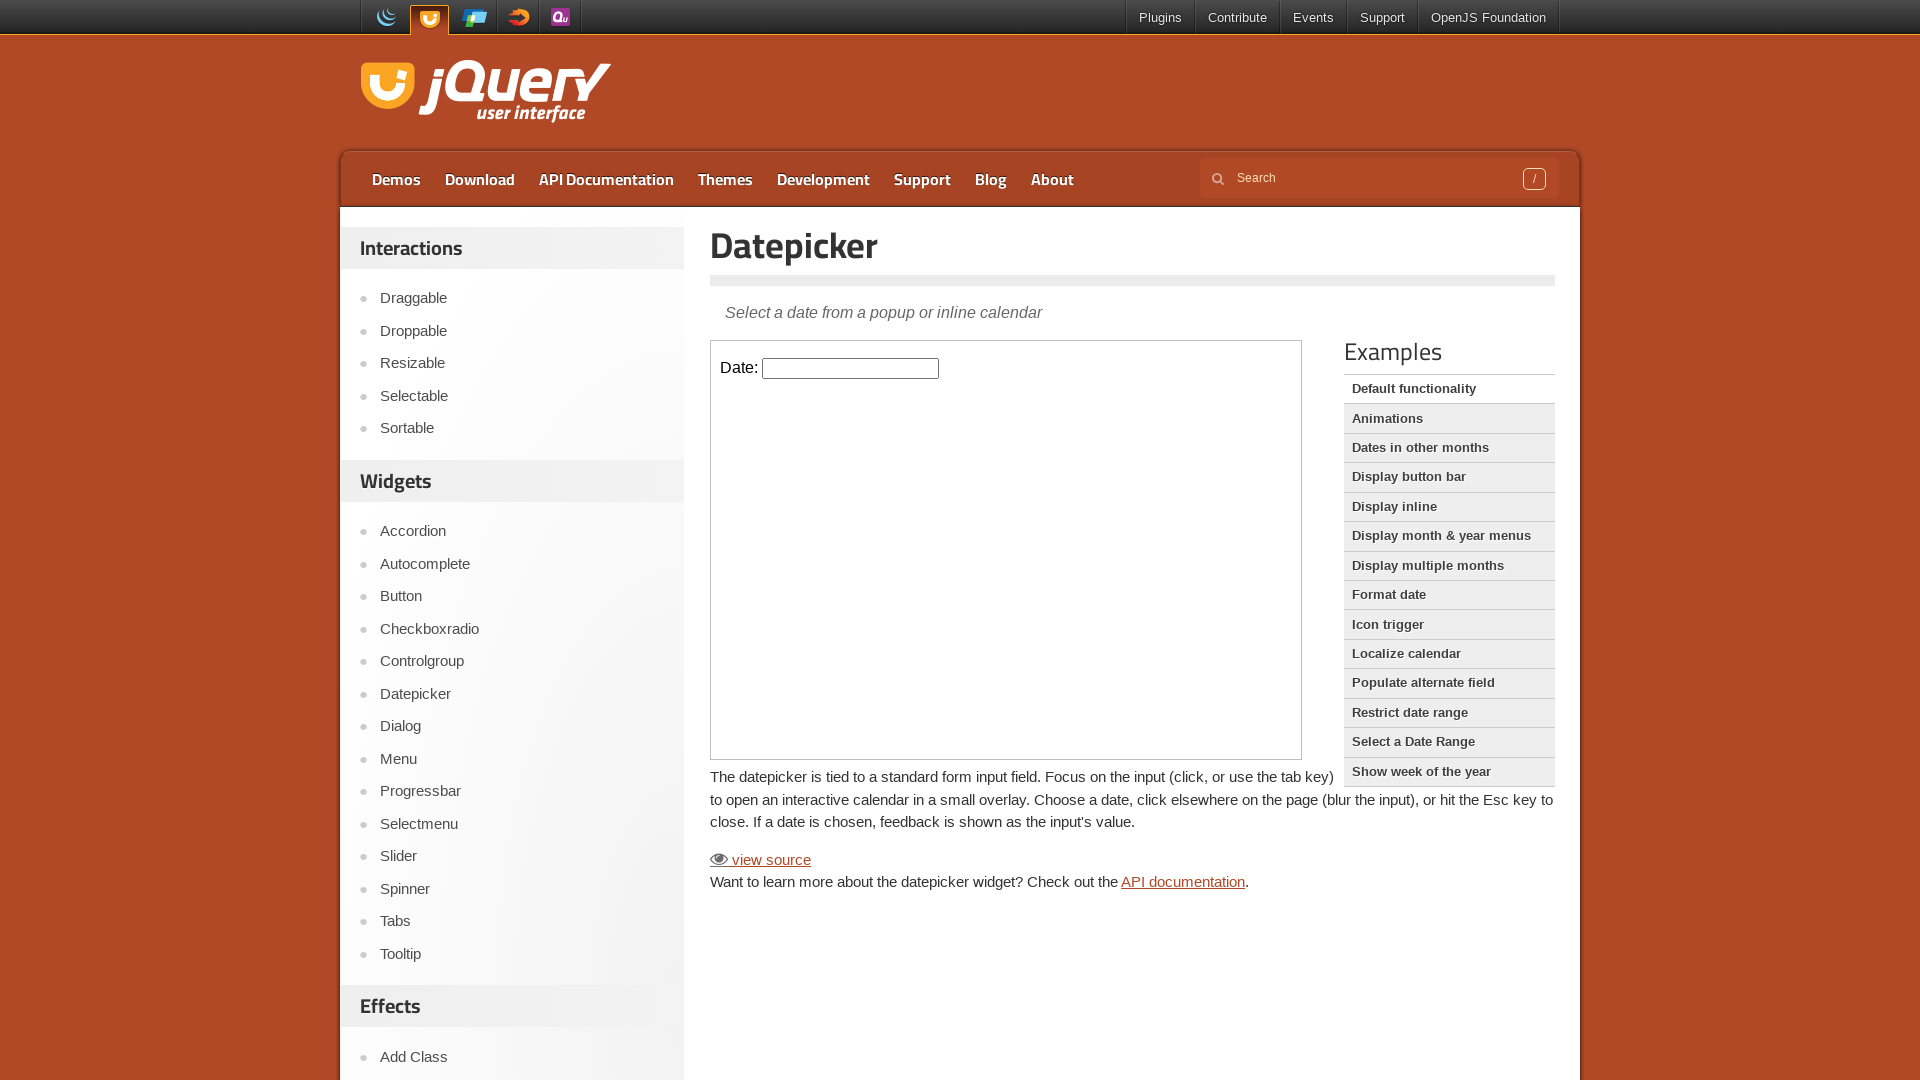

Navigated new window to https://testautomationpractice.blogspot.com/
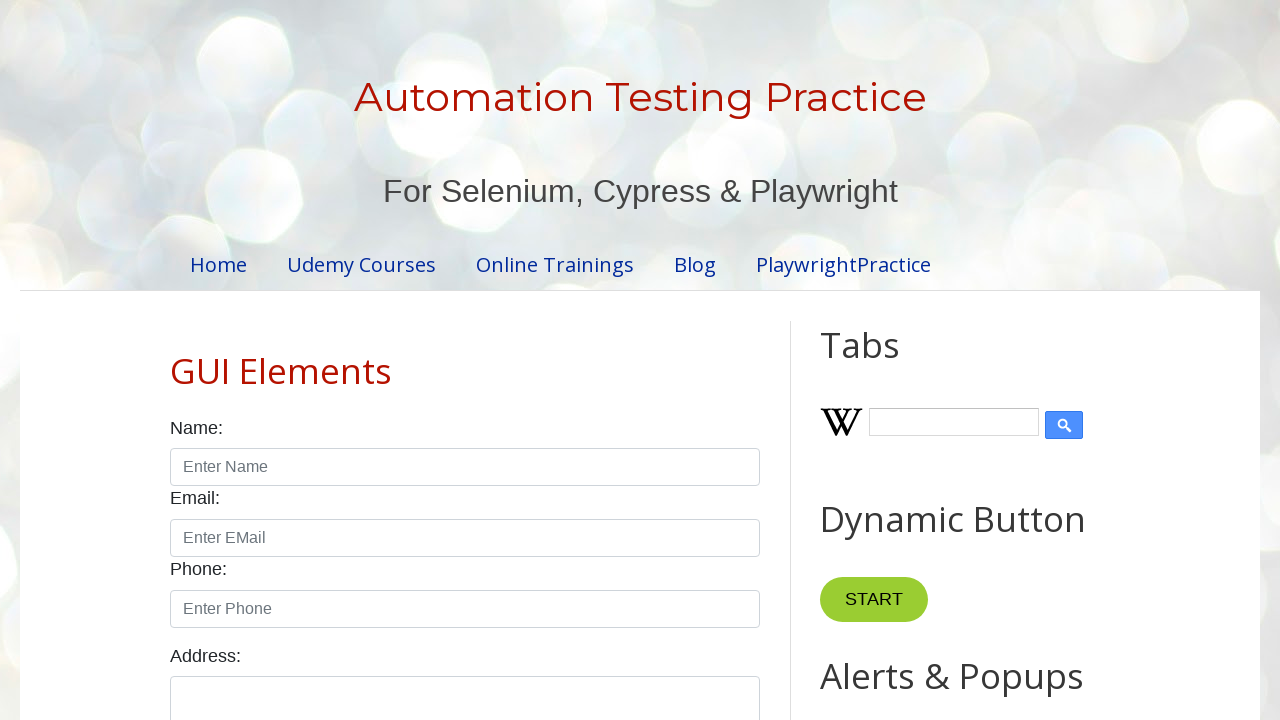

Retrieved all pages from context
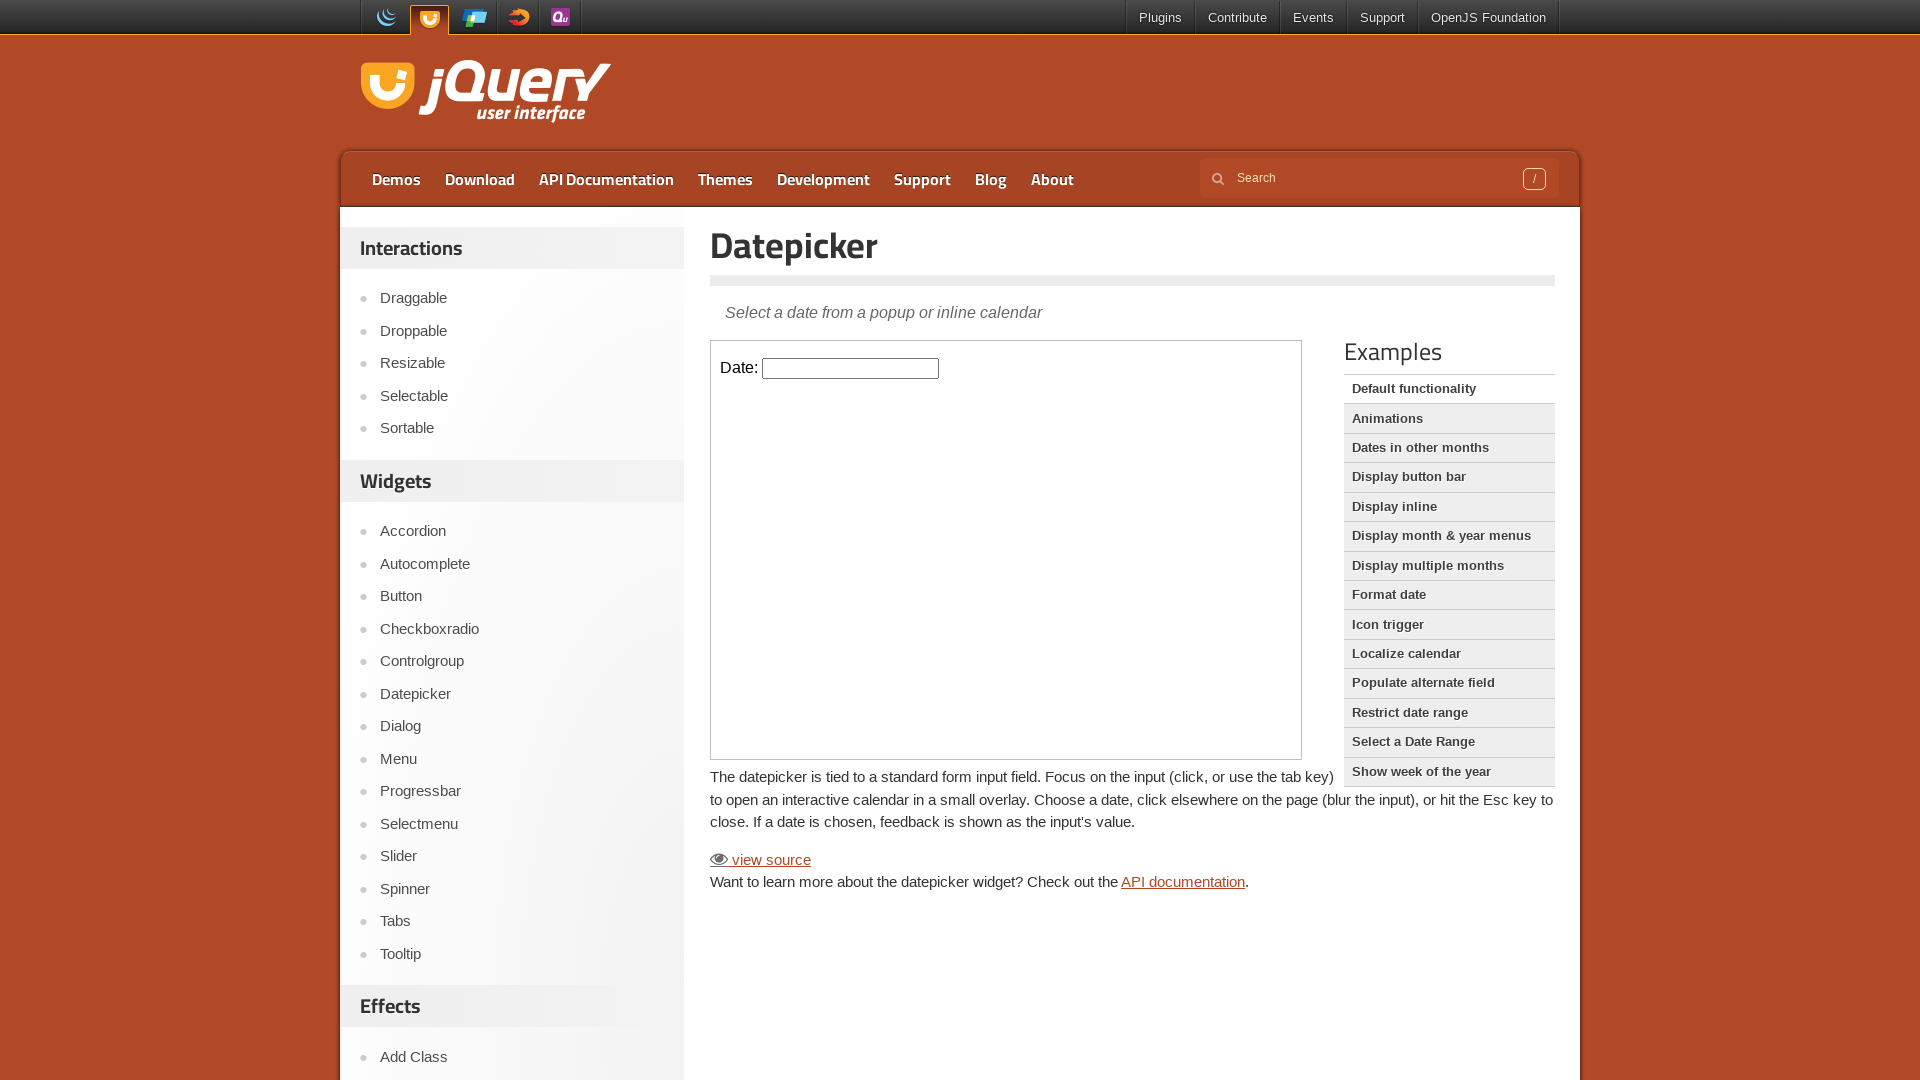

Switched to parent window (first page)
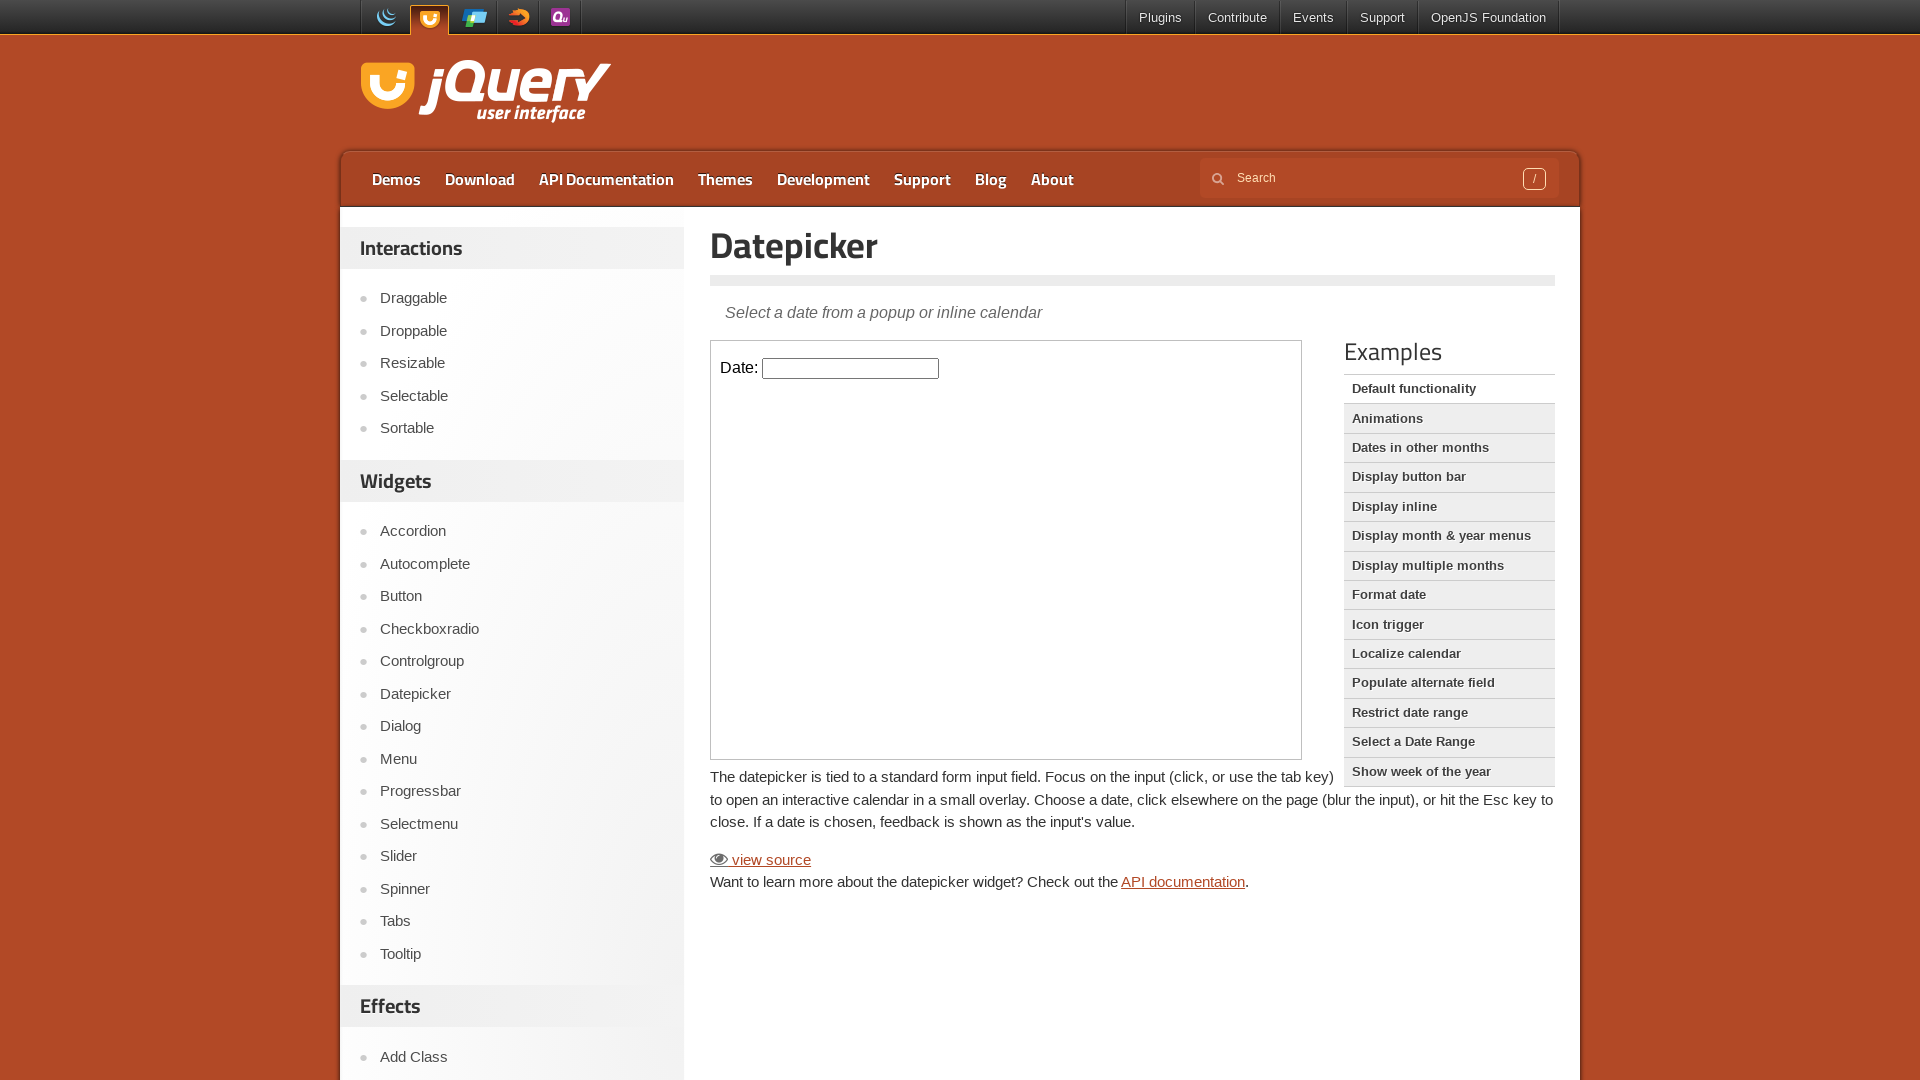

Retrieved parent window title: Datepicker | jQuery UI
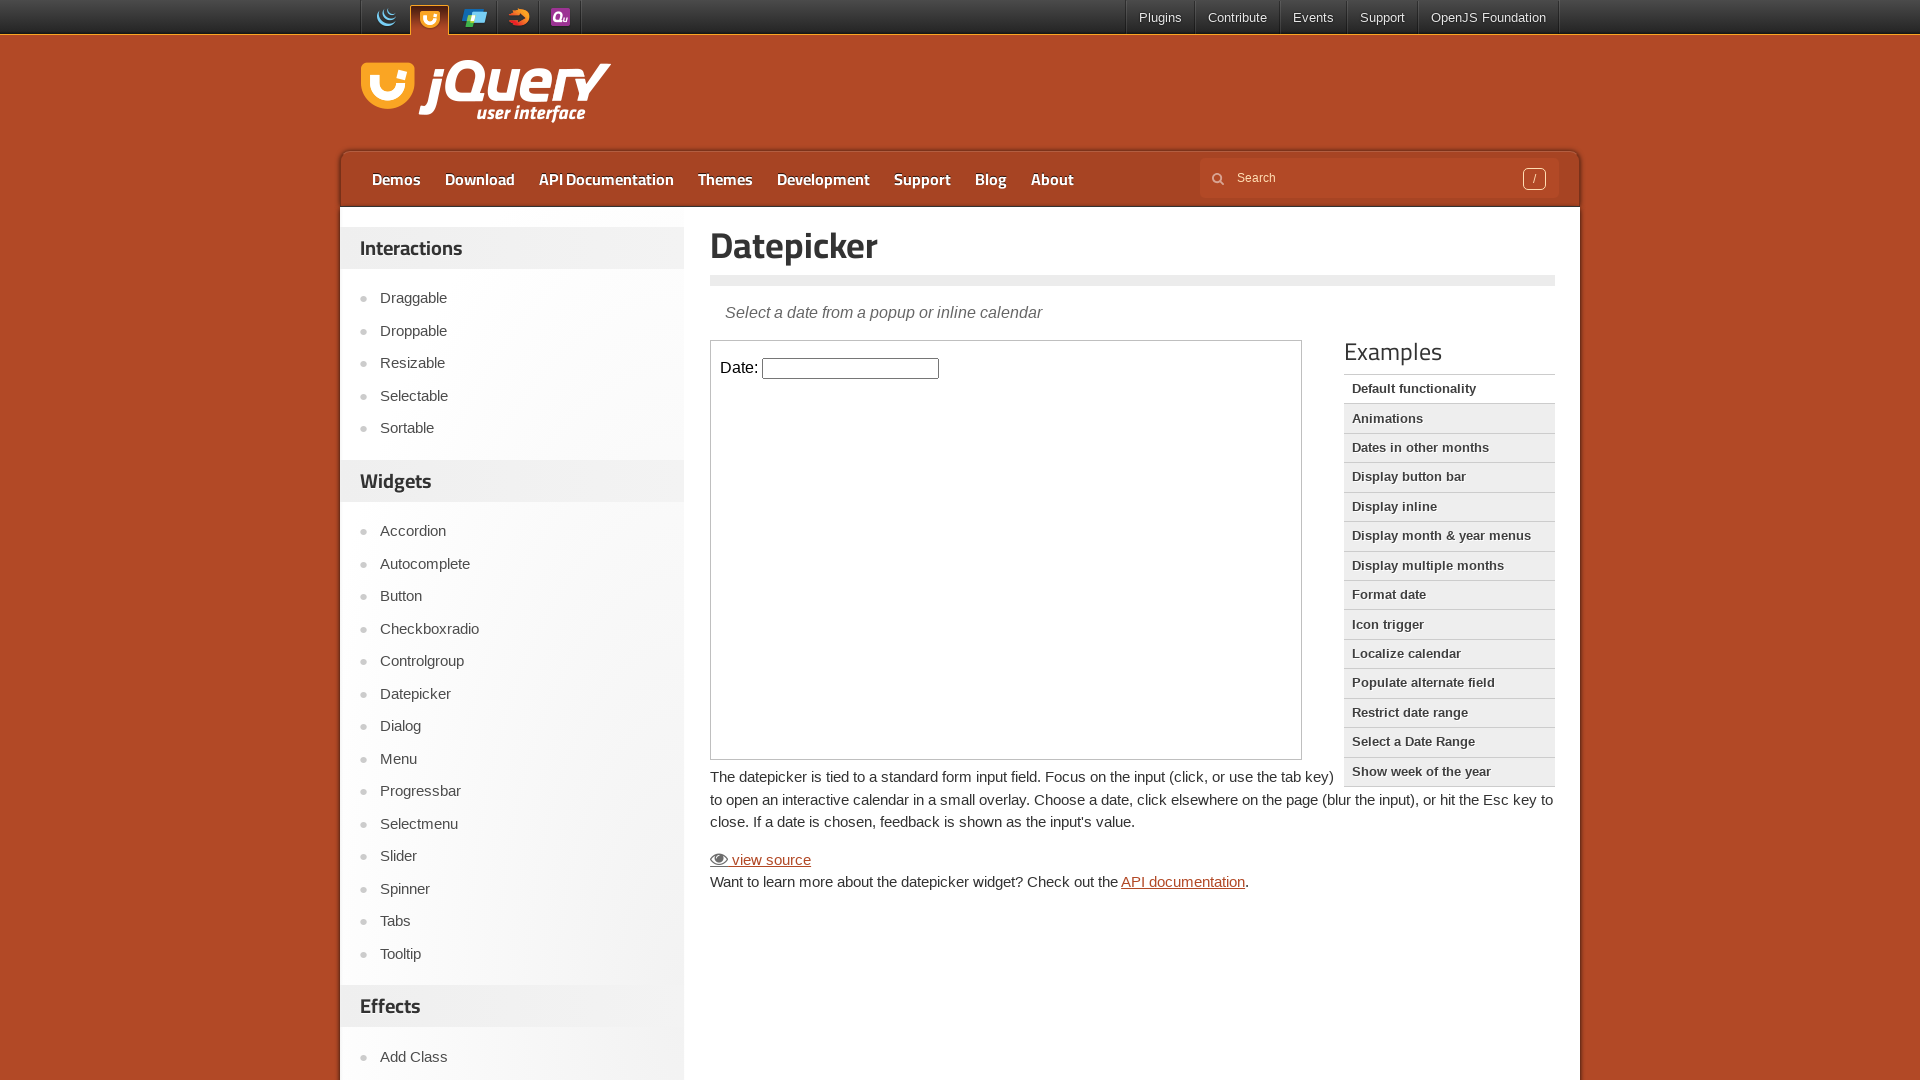

Retrieved title from window: Datepicker | jQuery UI
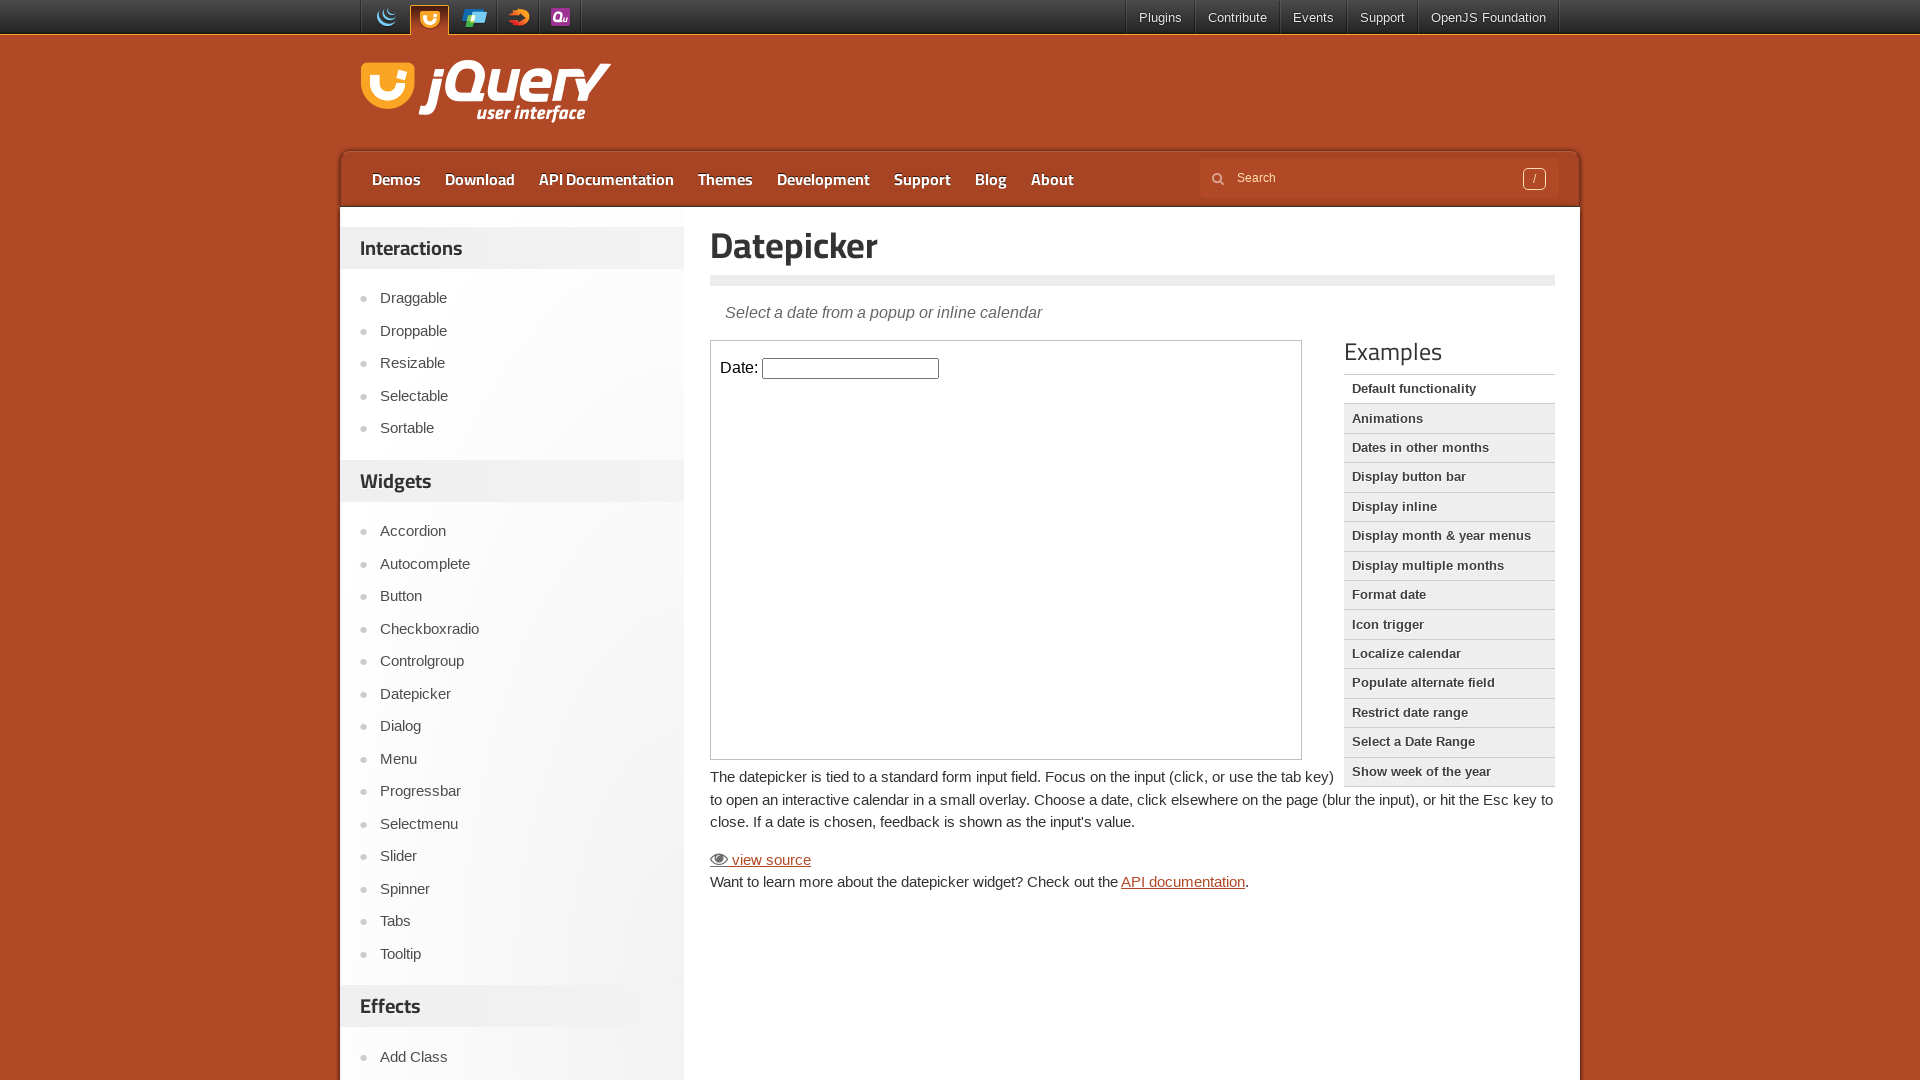

Datepicker window URL: https://jqueryui.com/datepicker/
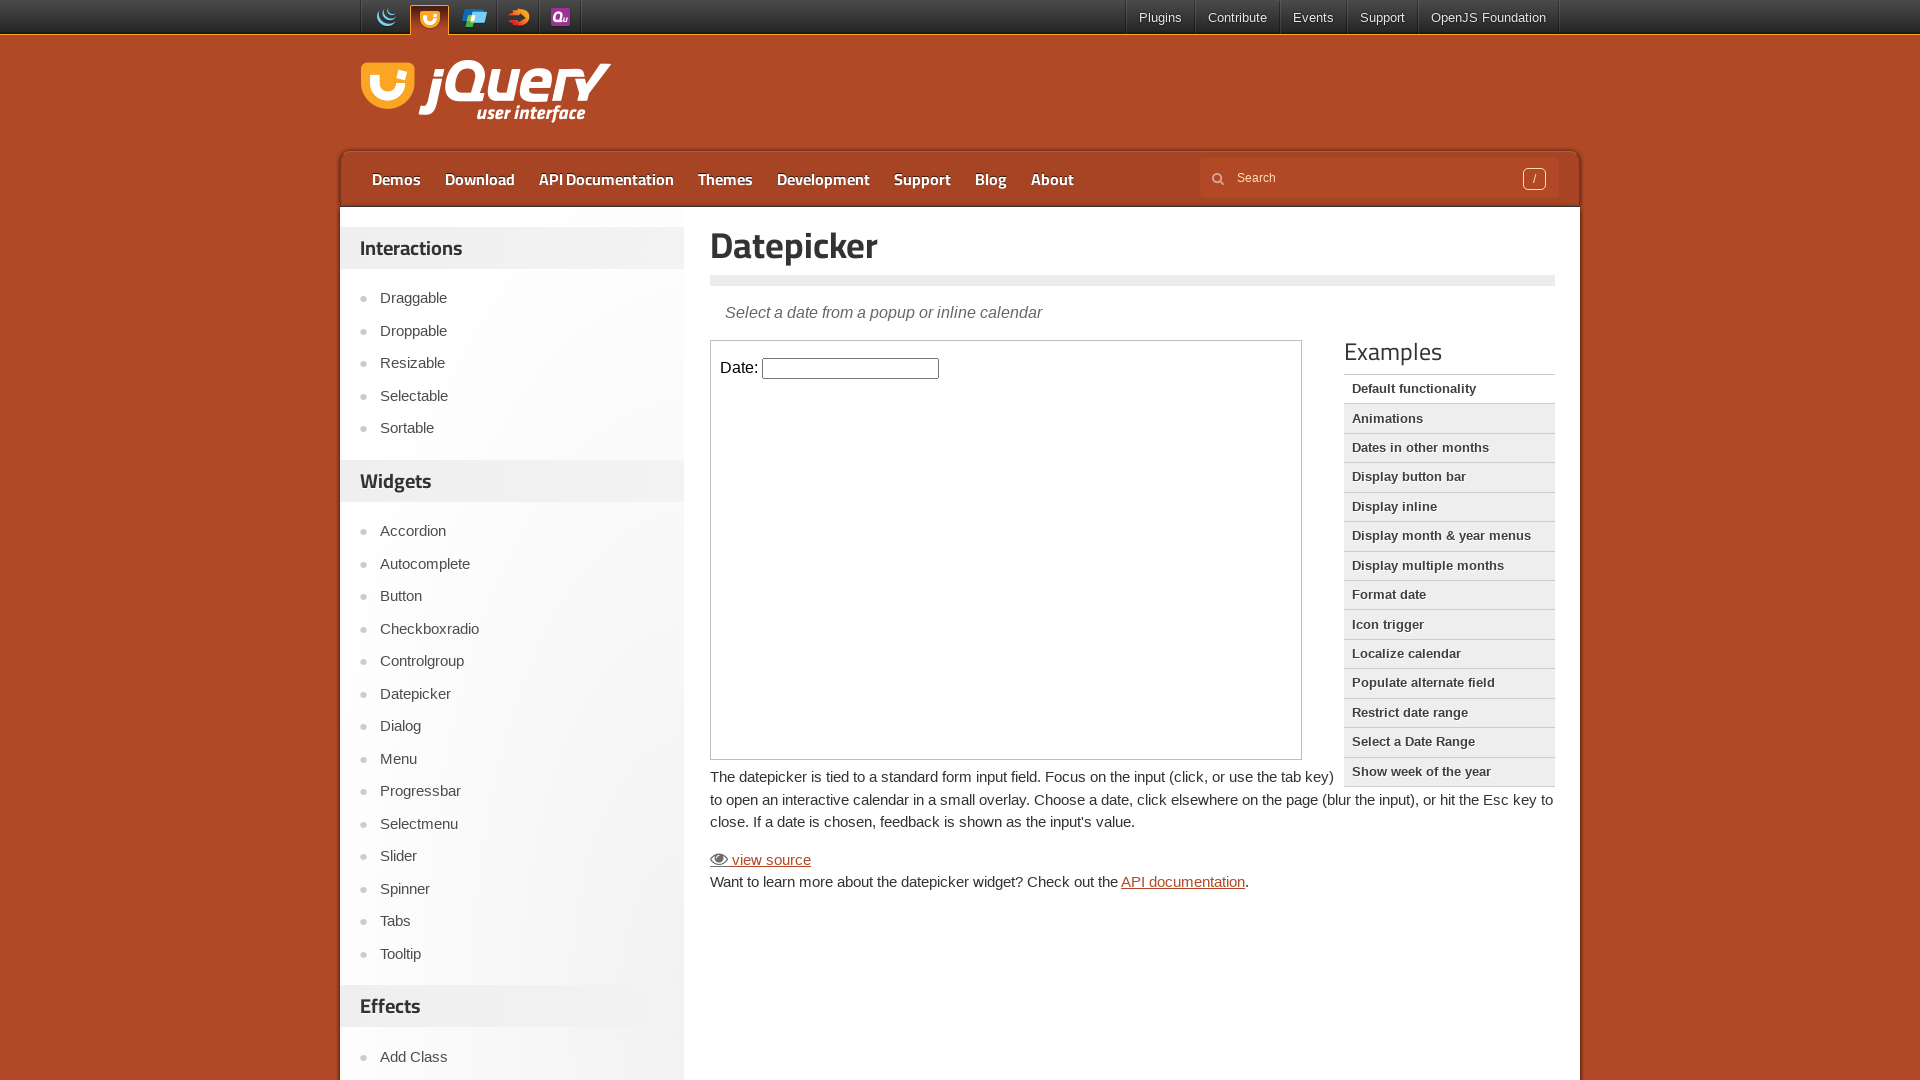

Retrieved title from window: Automation Testing Practice
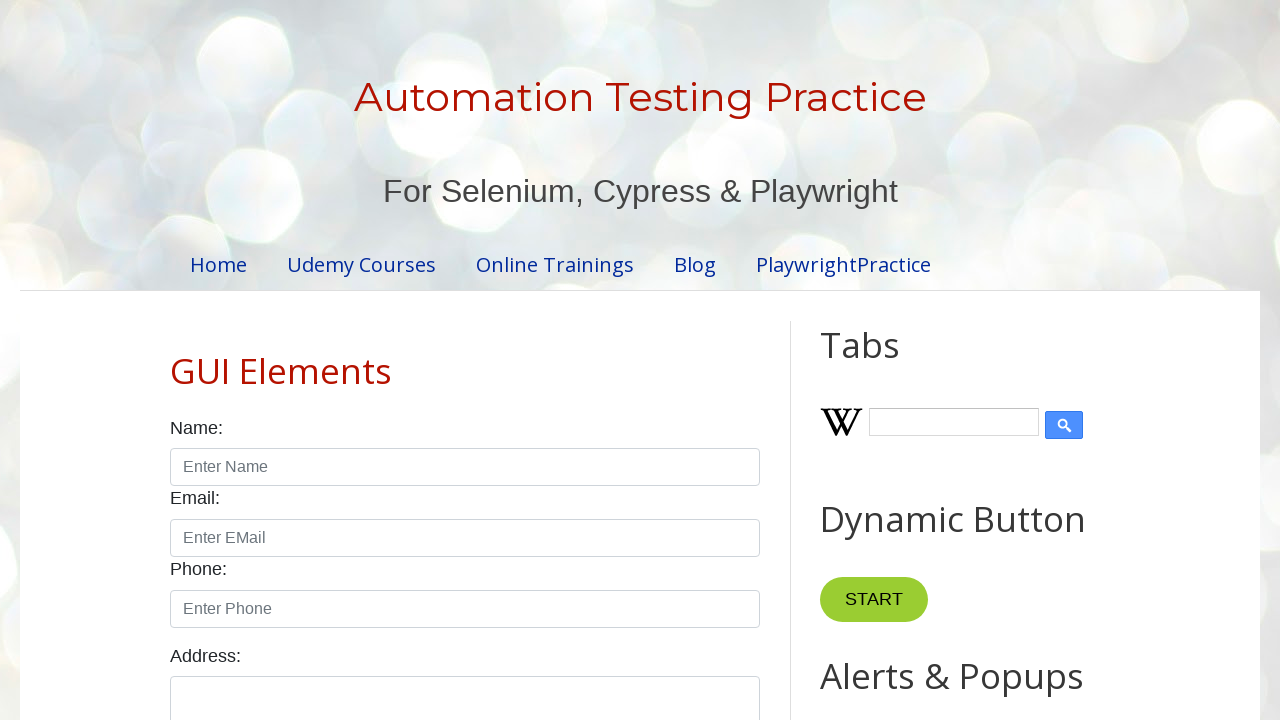

Non-datepicker window URL: https://testautomationpractice.blogspot.com/
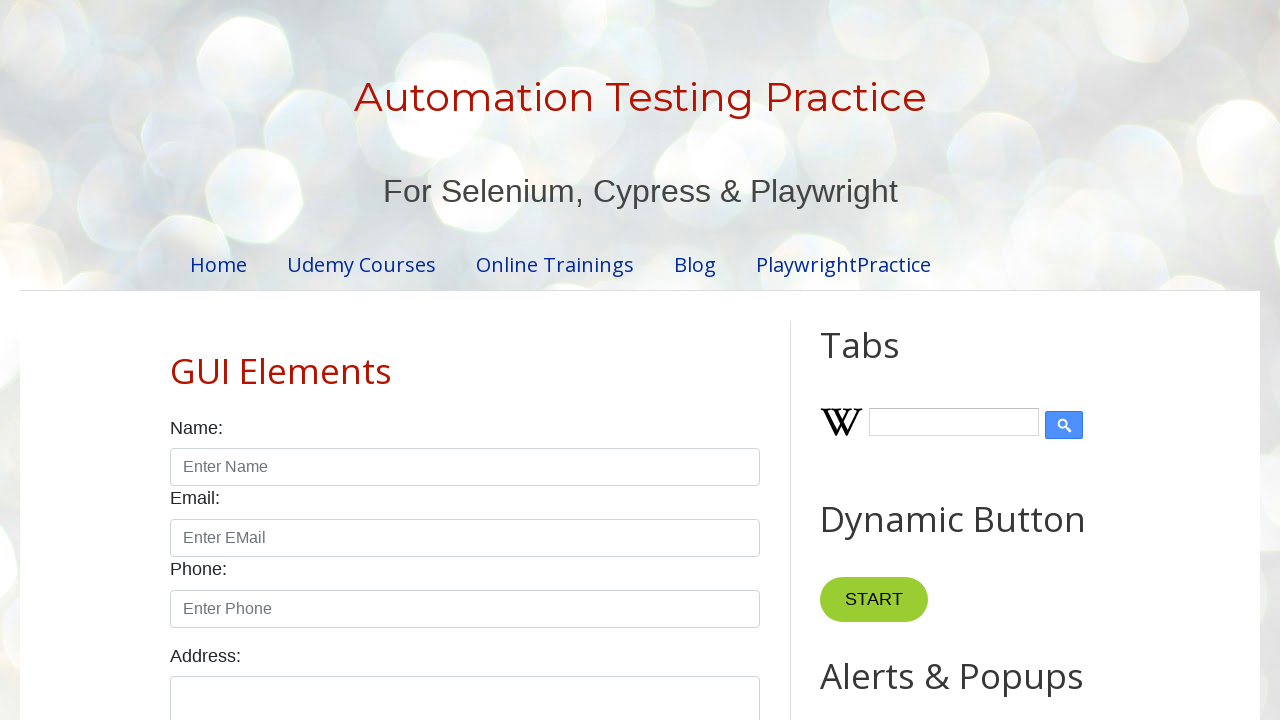

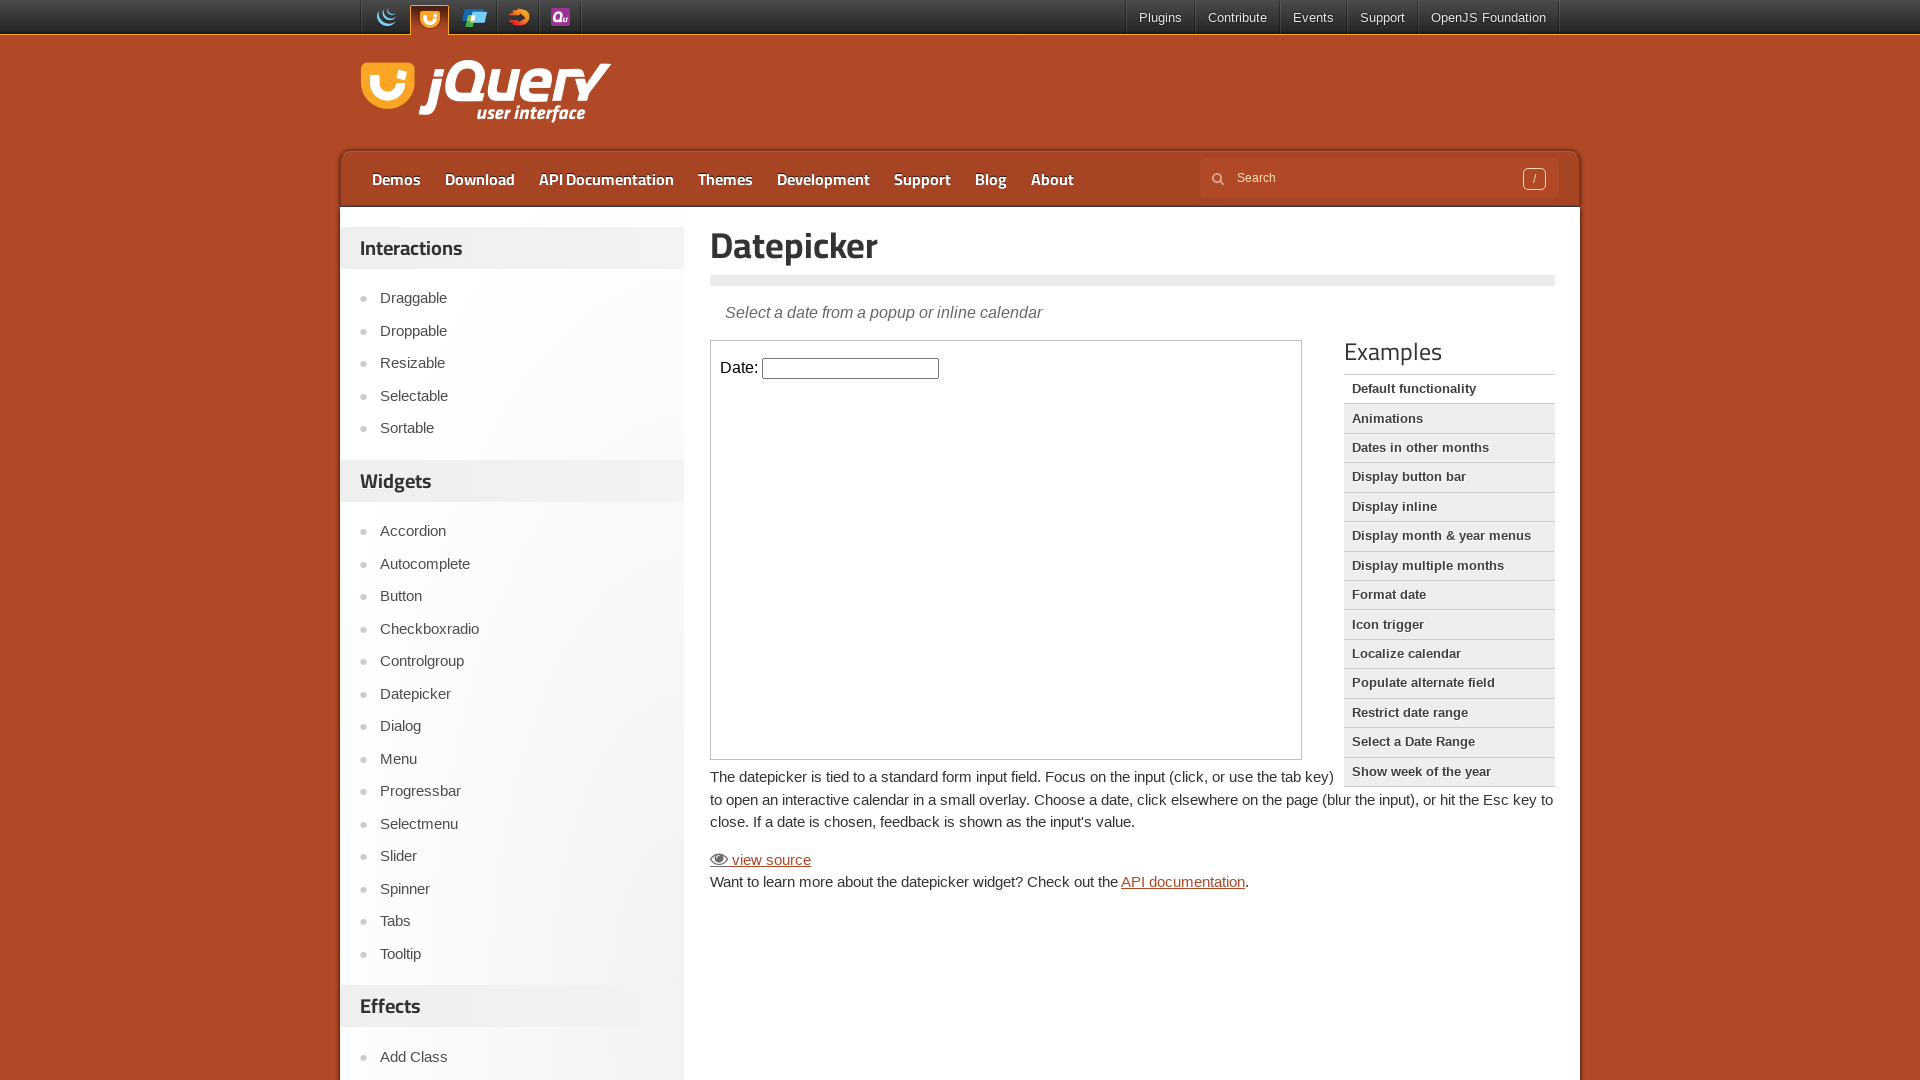